Navigates to Pacifica Senior Living website and waits for page to load completely

Starting URL: https://www.pacificaseniorliving.com/

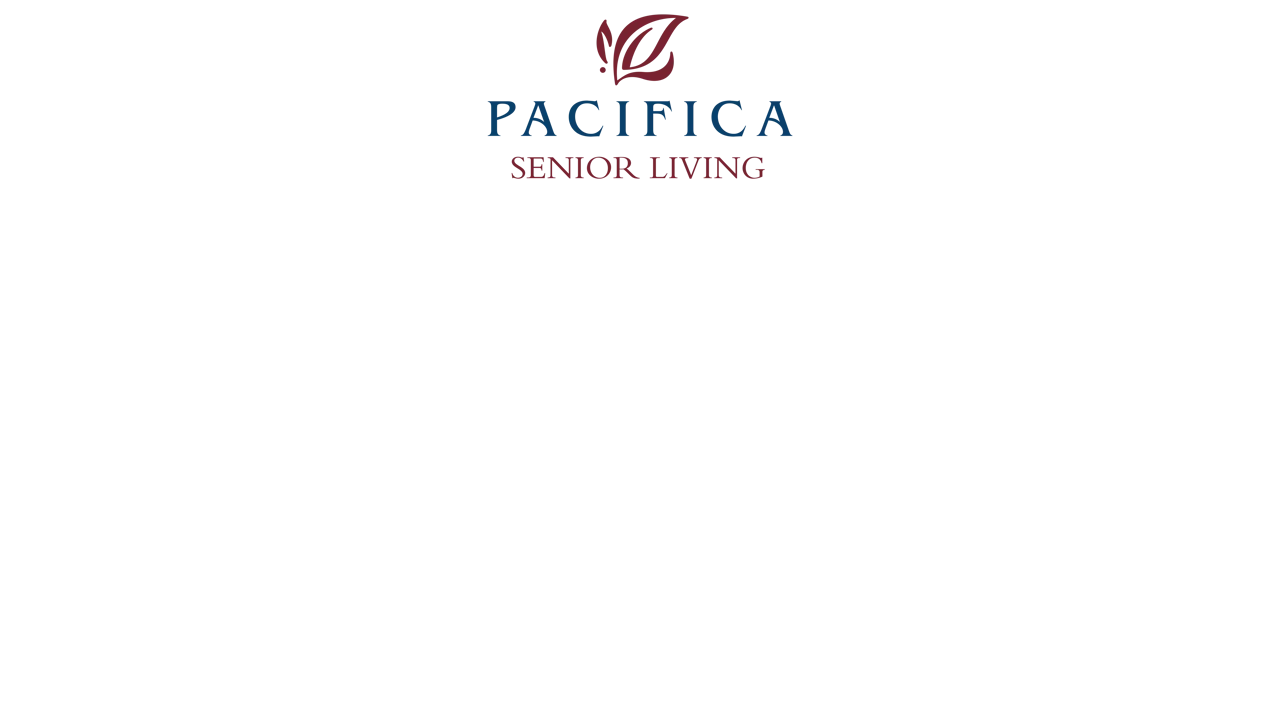

Navigated to Pacifica Senior Living website
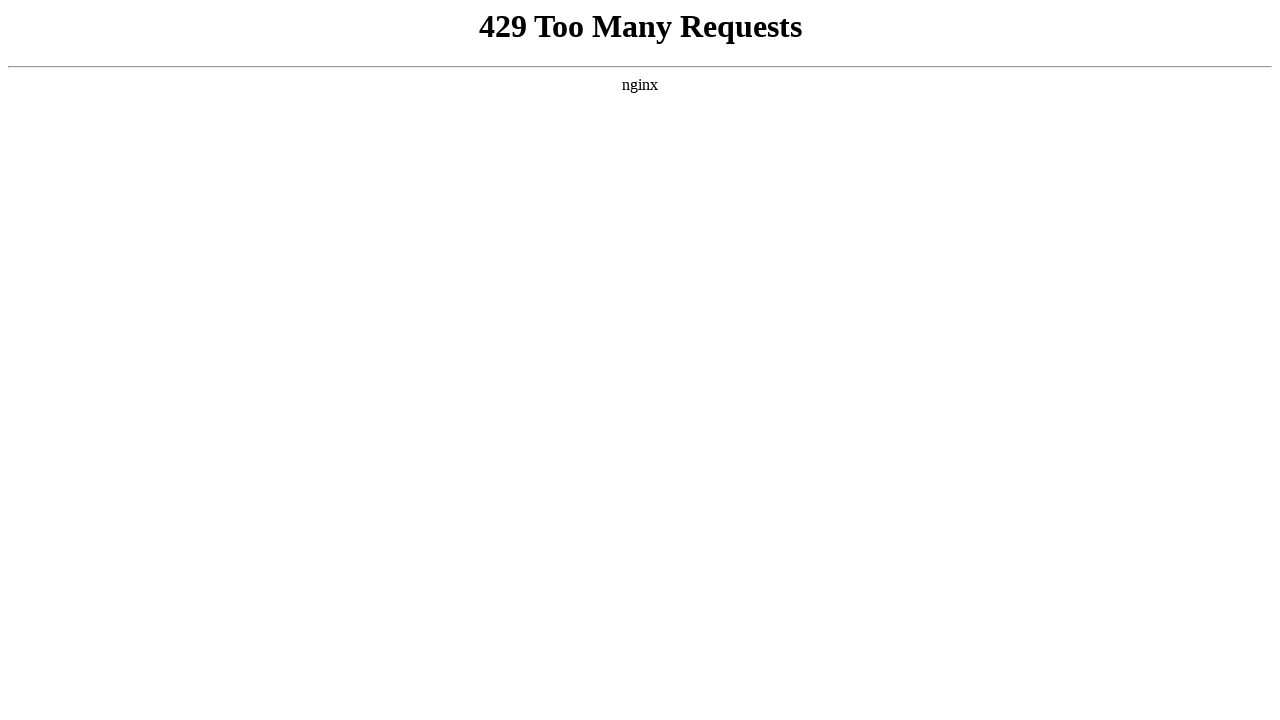

Page fully loaded - DOM content ready
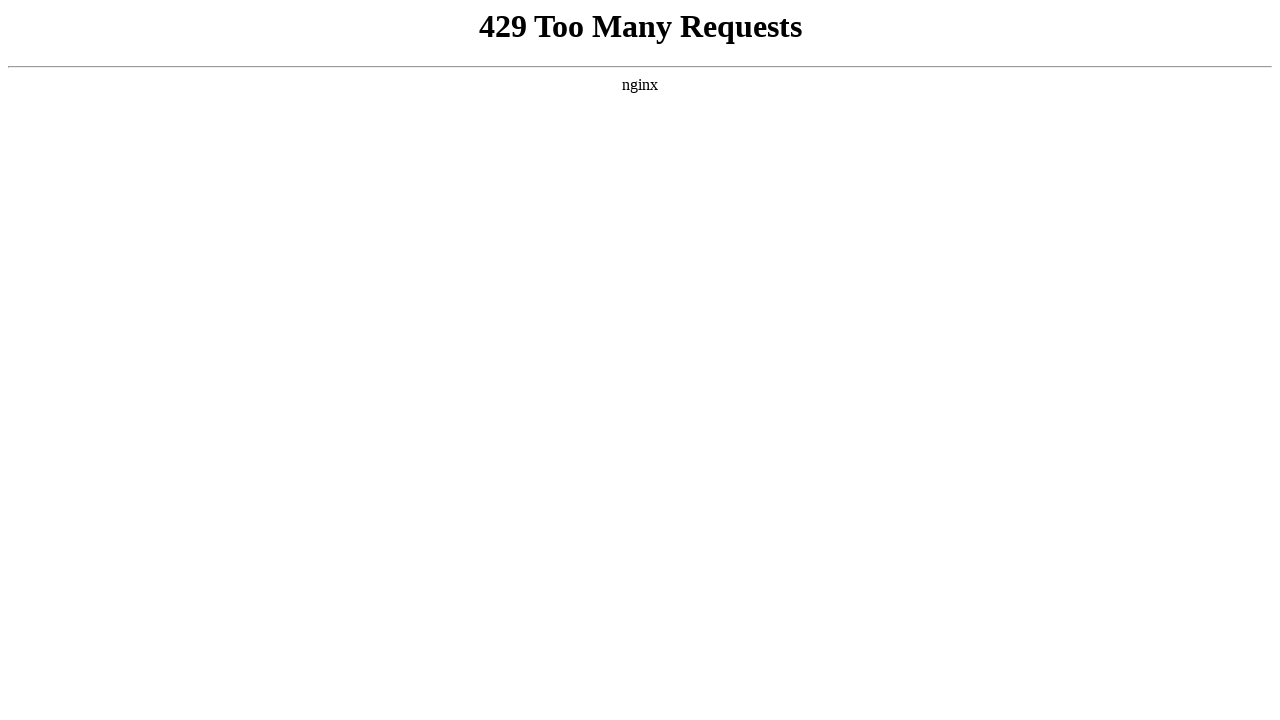

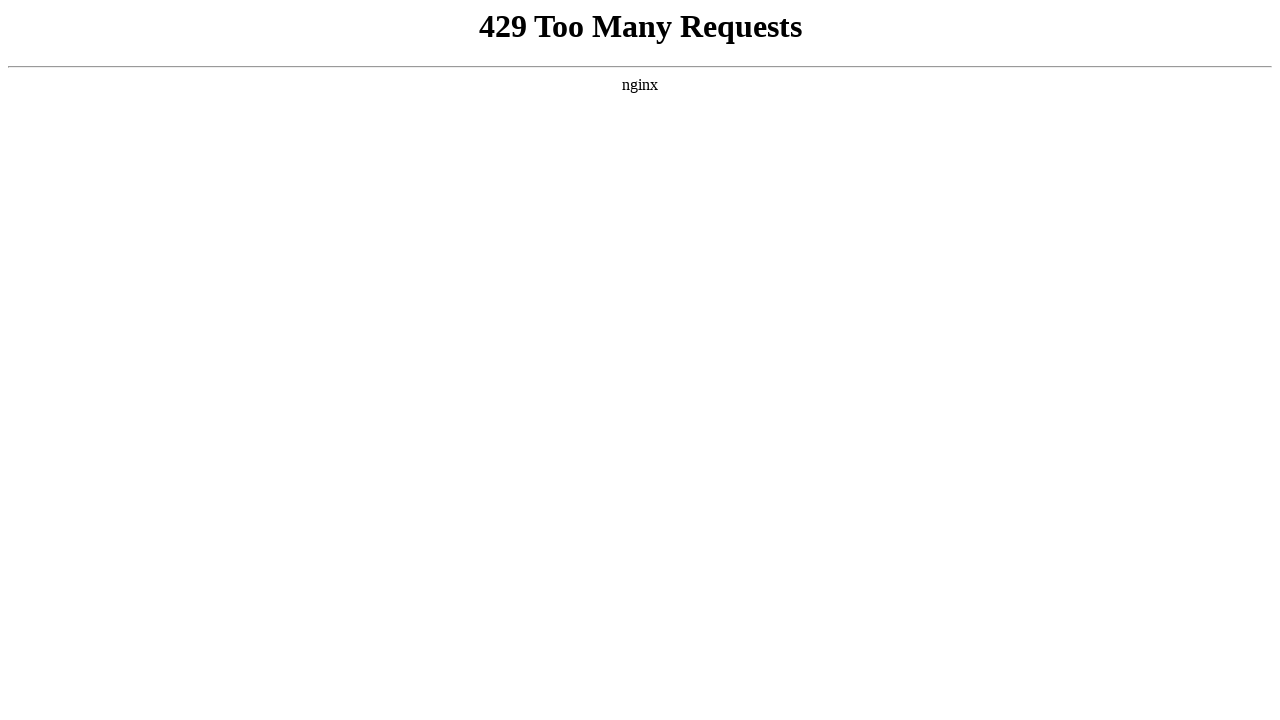